Tests checkbox selection, dropdown selection, text input, and alert handling on an automation practice page

Starting URL: https://rahulshettyacademy.com/AutomationPractice/

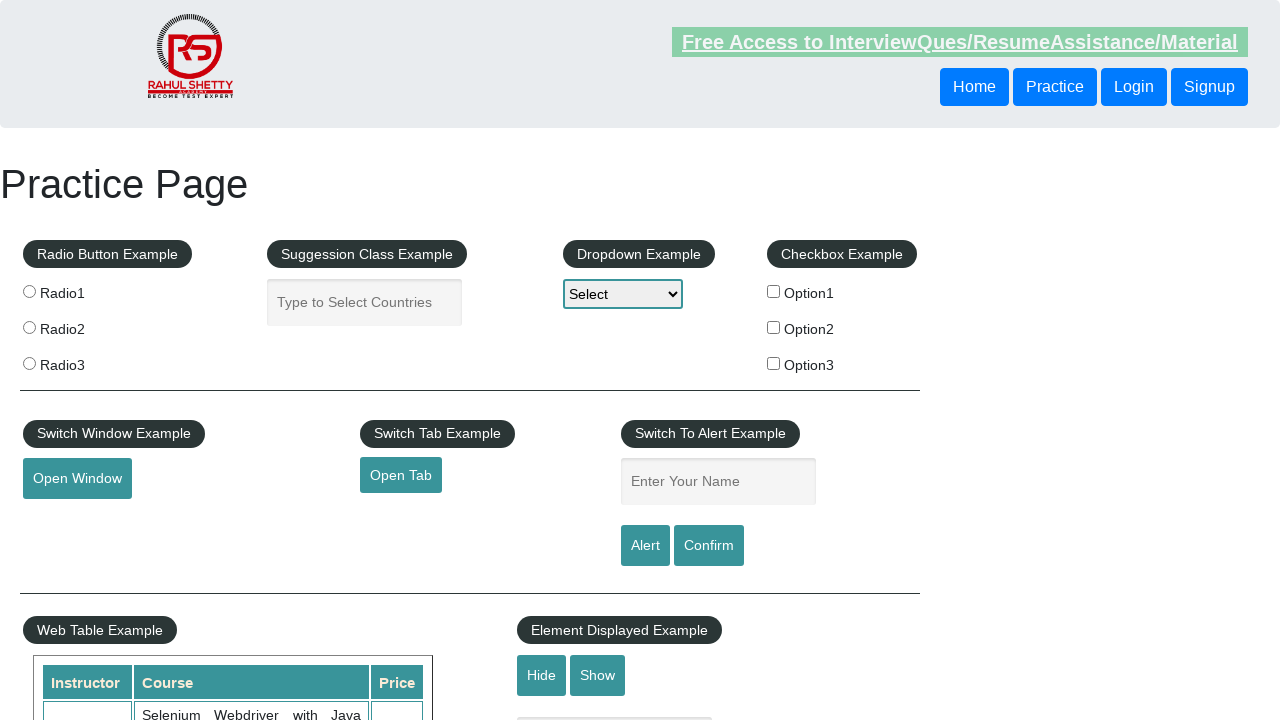

Navigated to automation practice page
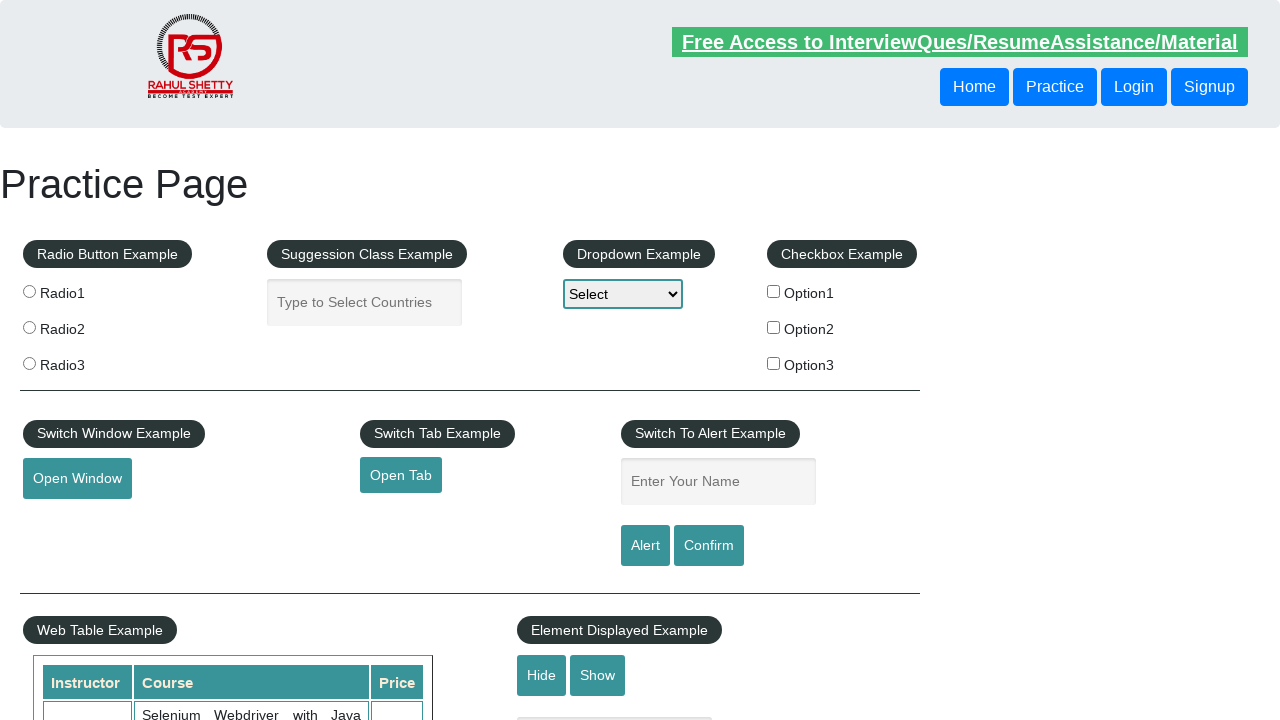

Clicked checkbox option 2 at (774, 327) on #checkBoxOption2
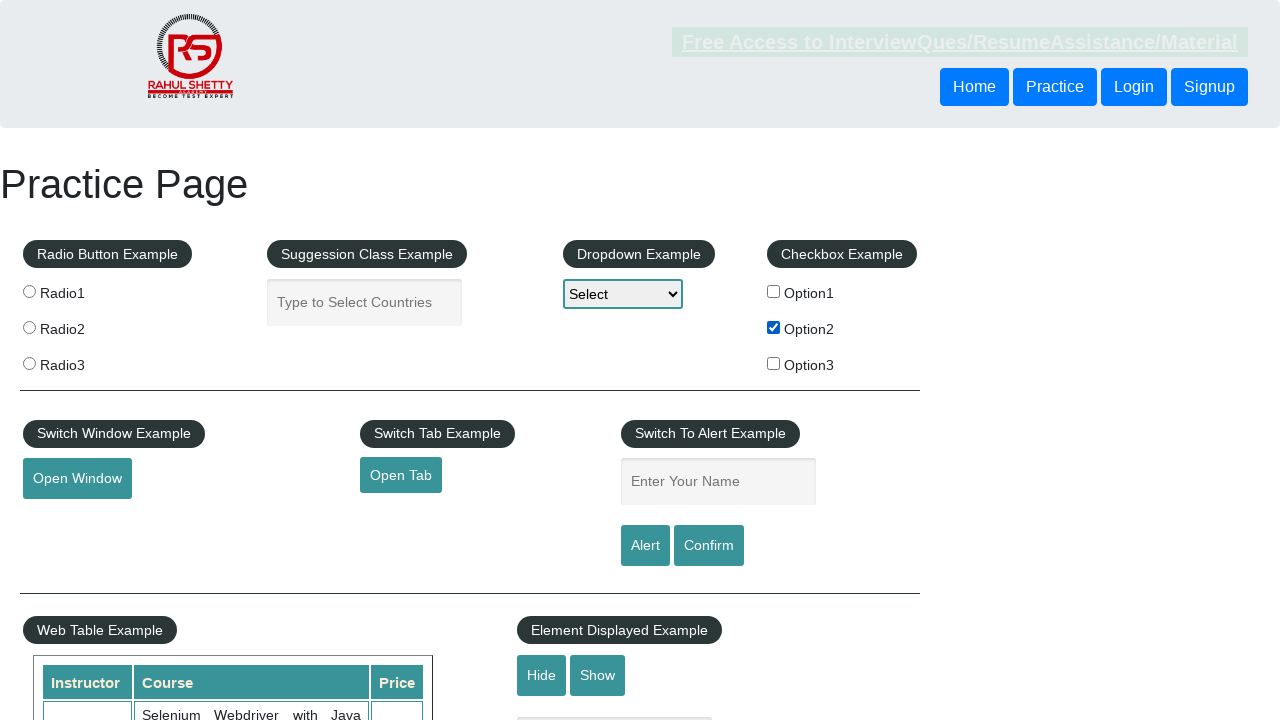

Set expected checkbox option value to 'Option2'
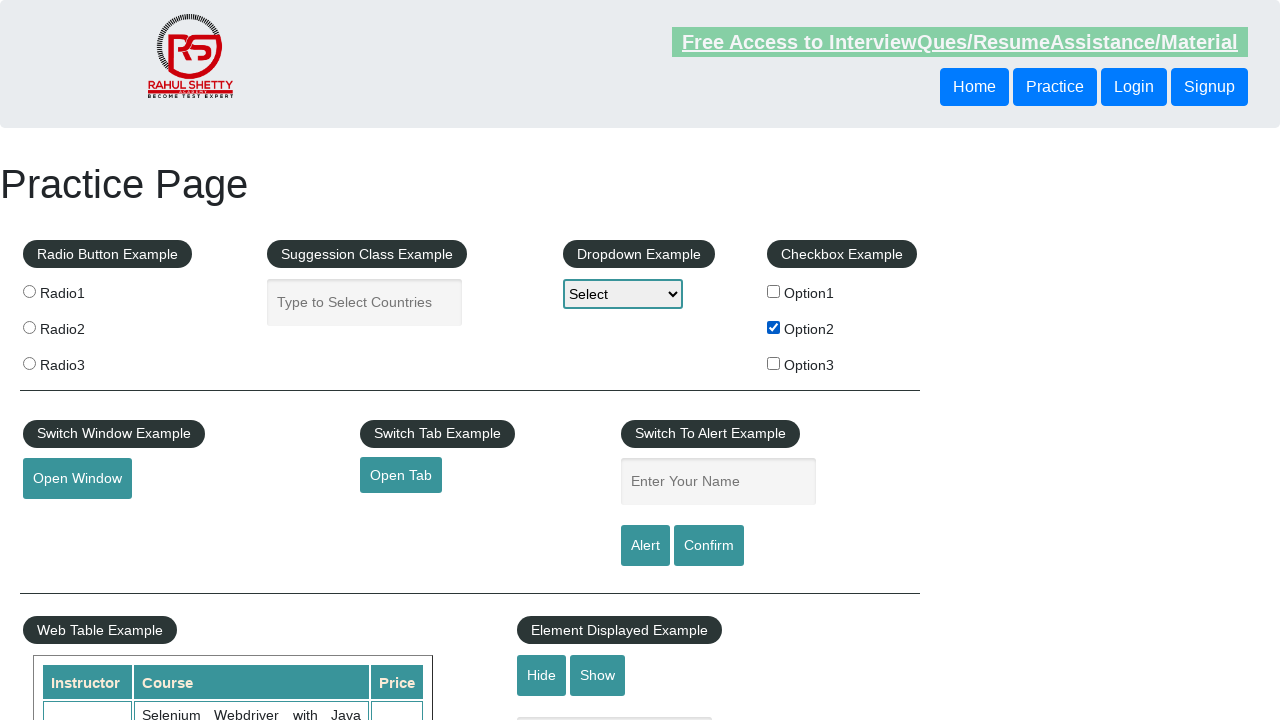

Selected 'Option2' from dropdown menu on #dropdown-class-example
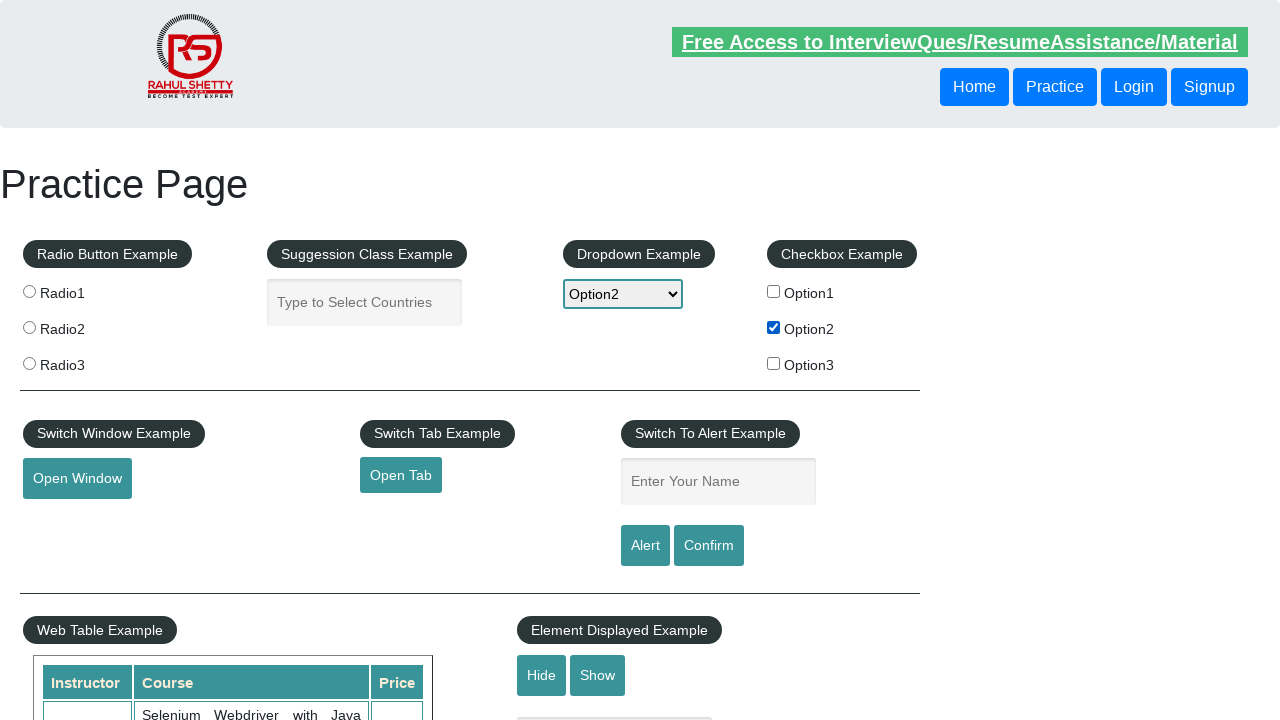

Filled name input field with 'Option2' on input[name='enter-name']
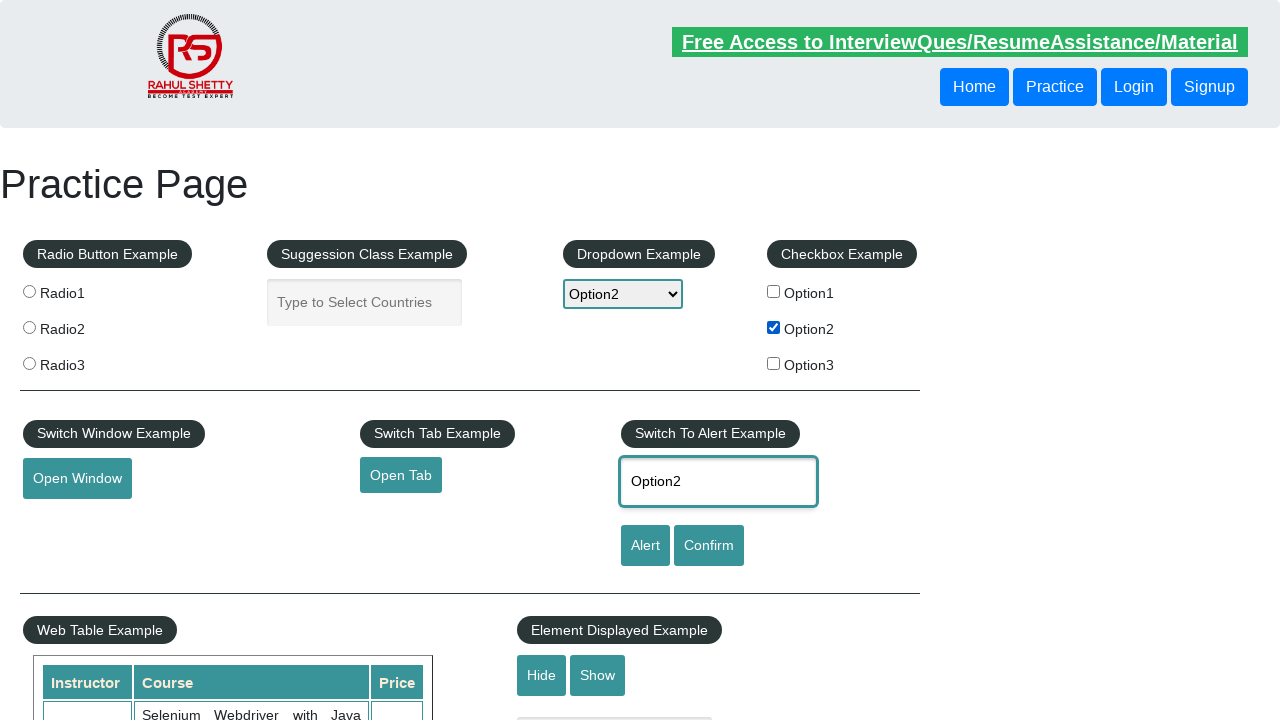

Clicked alert button to trigger alert dialog at (645, 546) on #alertbtn
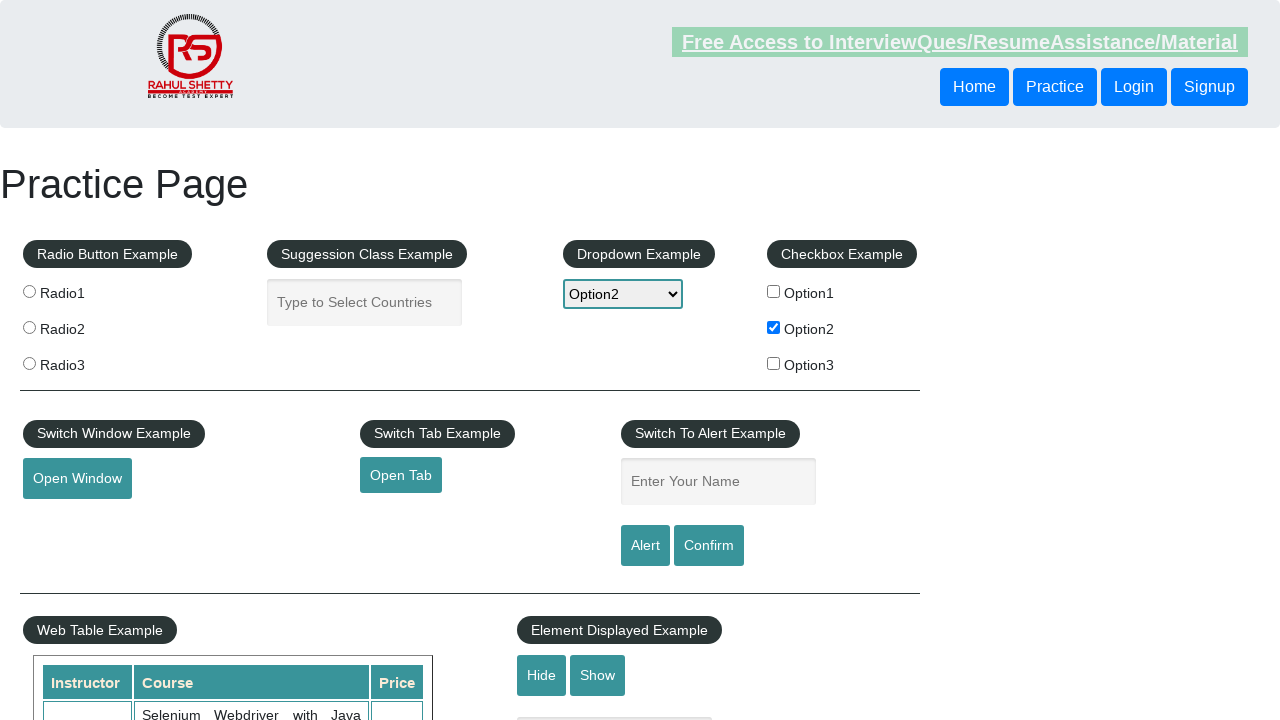

Set up dialog handler to accept alert
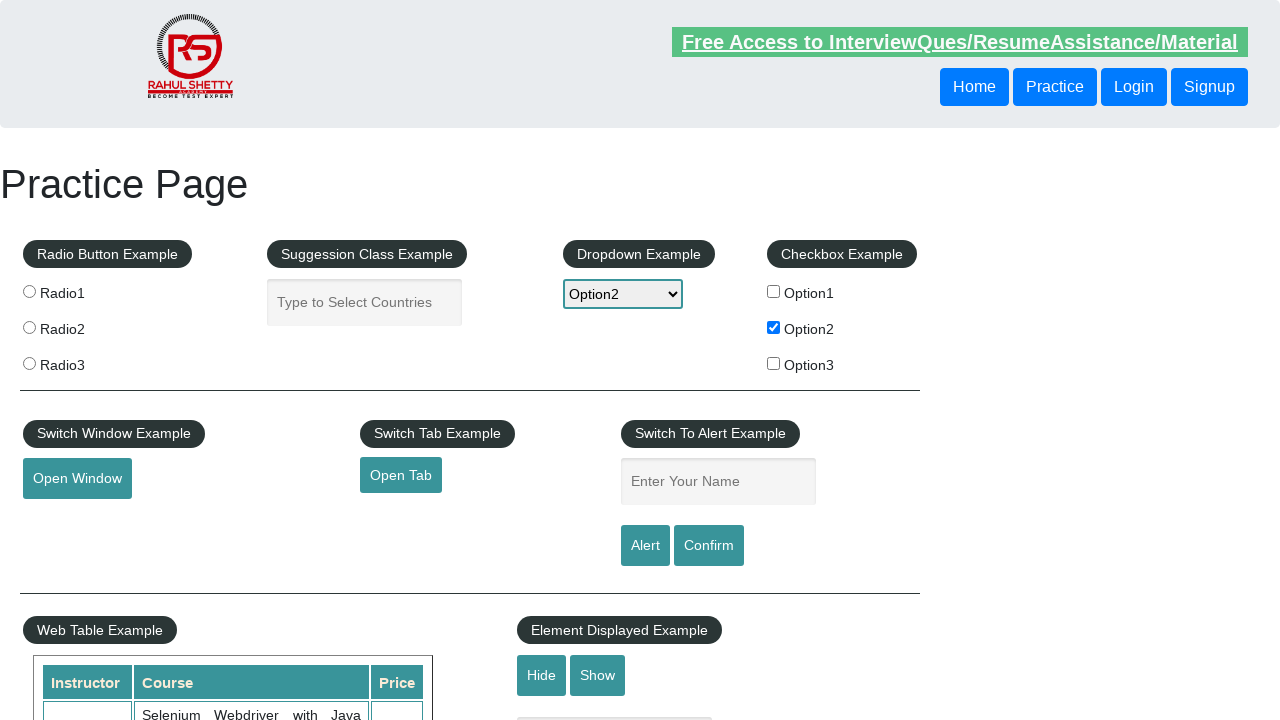

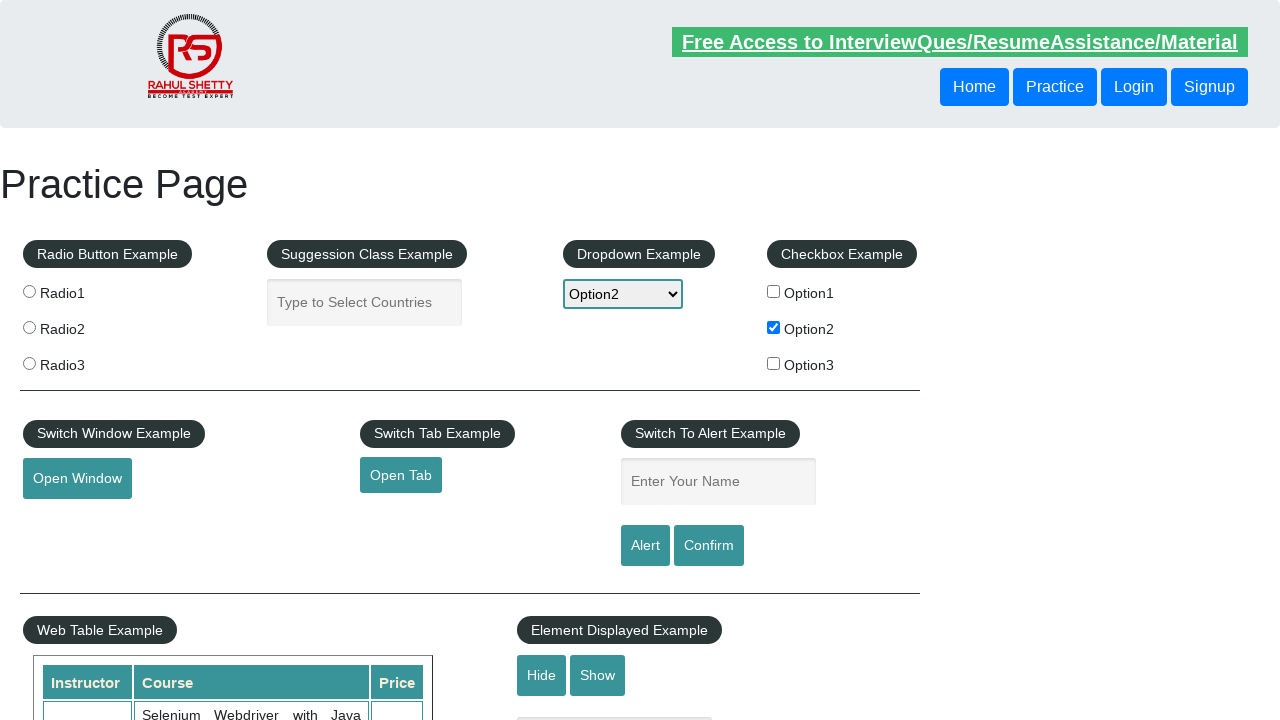